Tests date picker functionality by selecting a specific date (January 1, 1985) from dropdown menus

Starting URL: https://www.dummyticket.com/dummy-ticket-for-visa-application/

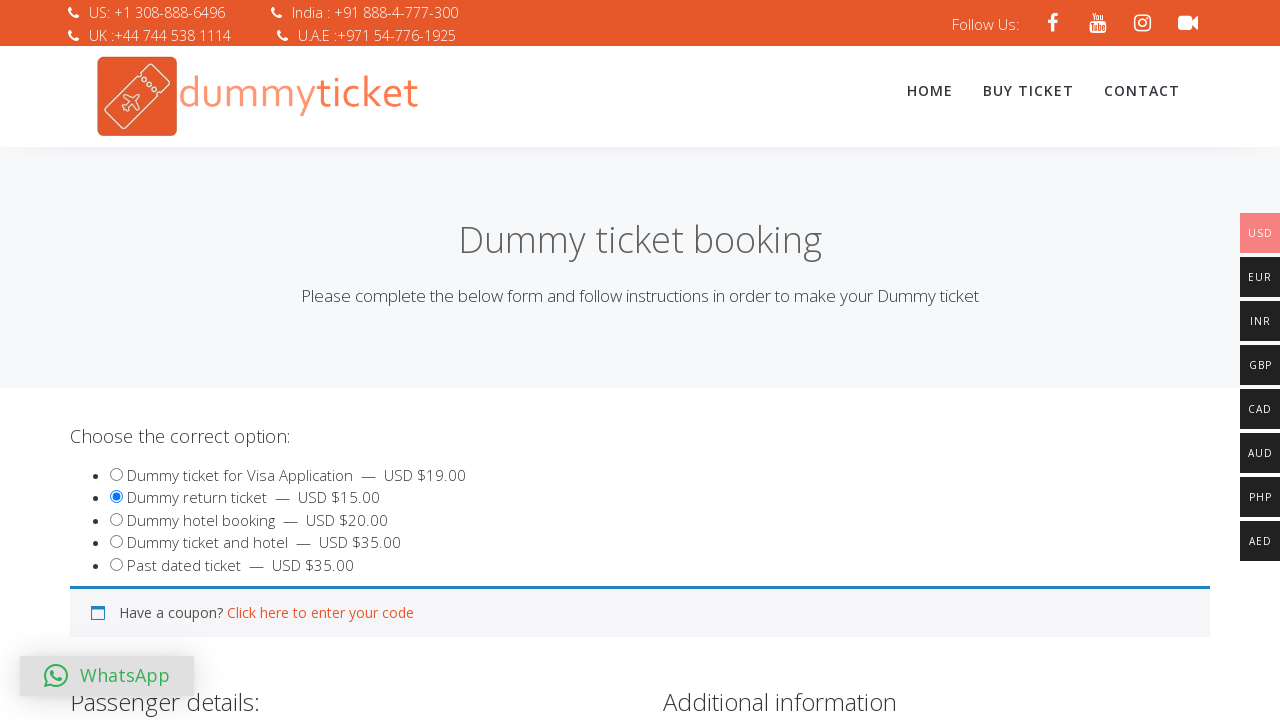

Clicked on the date of birth date picker field at (344, 360) on #dob
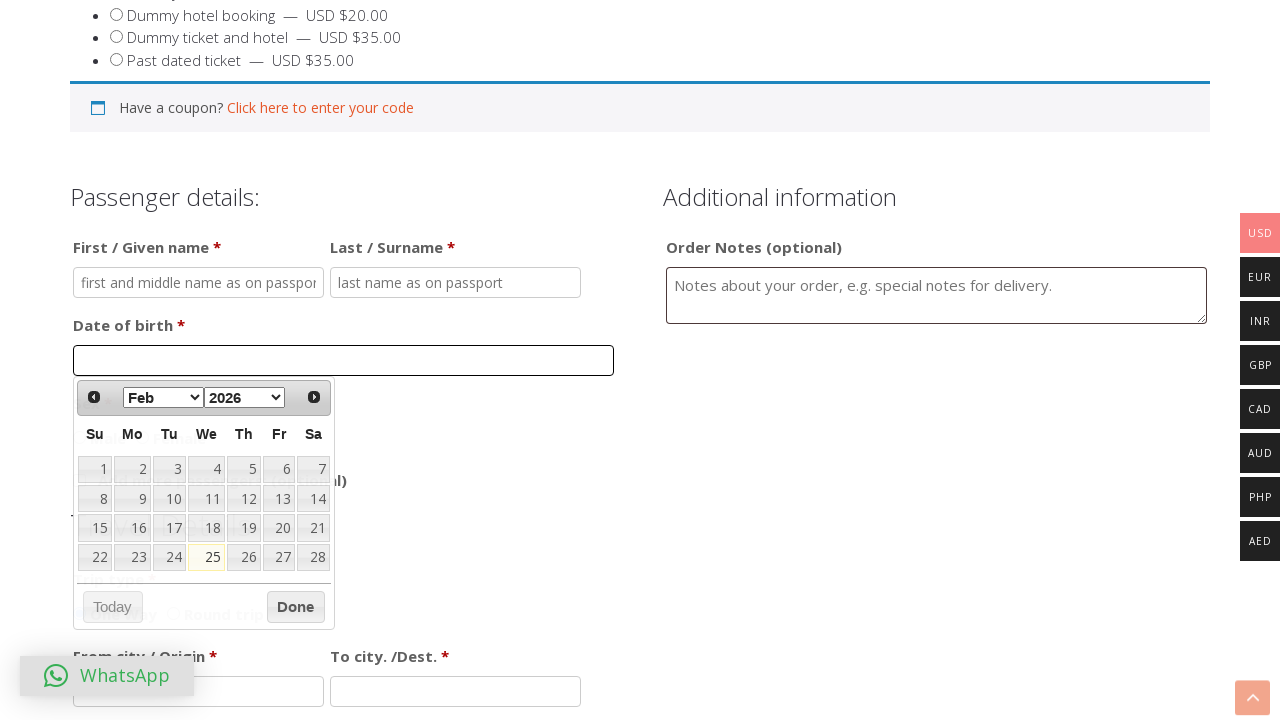

Date picker became visible with month dropdown
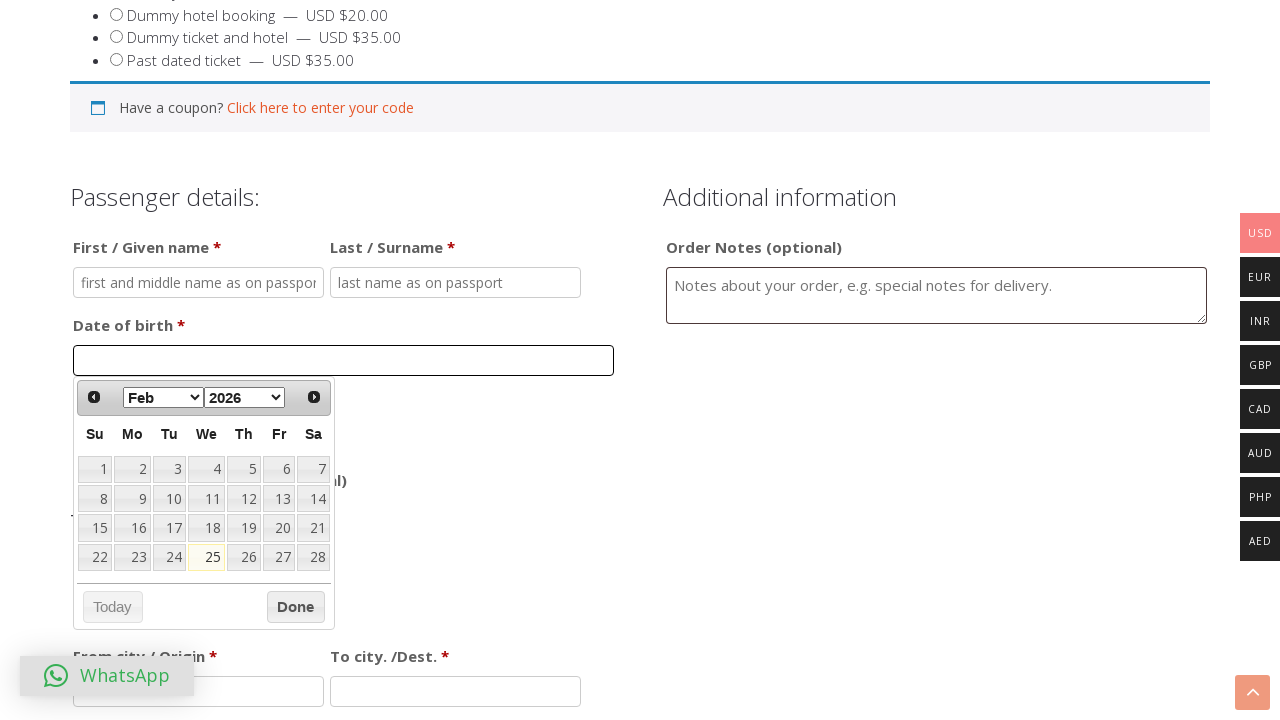

Selected January from month dropdown on select.ui-datepicker-month
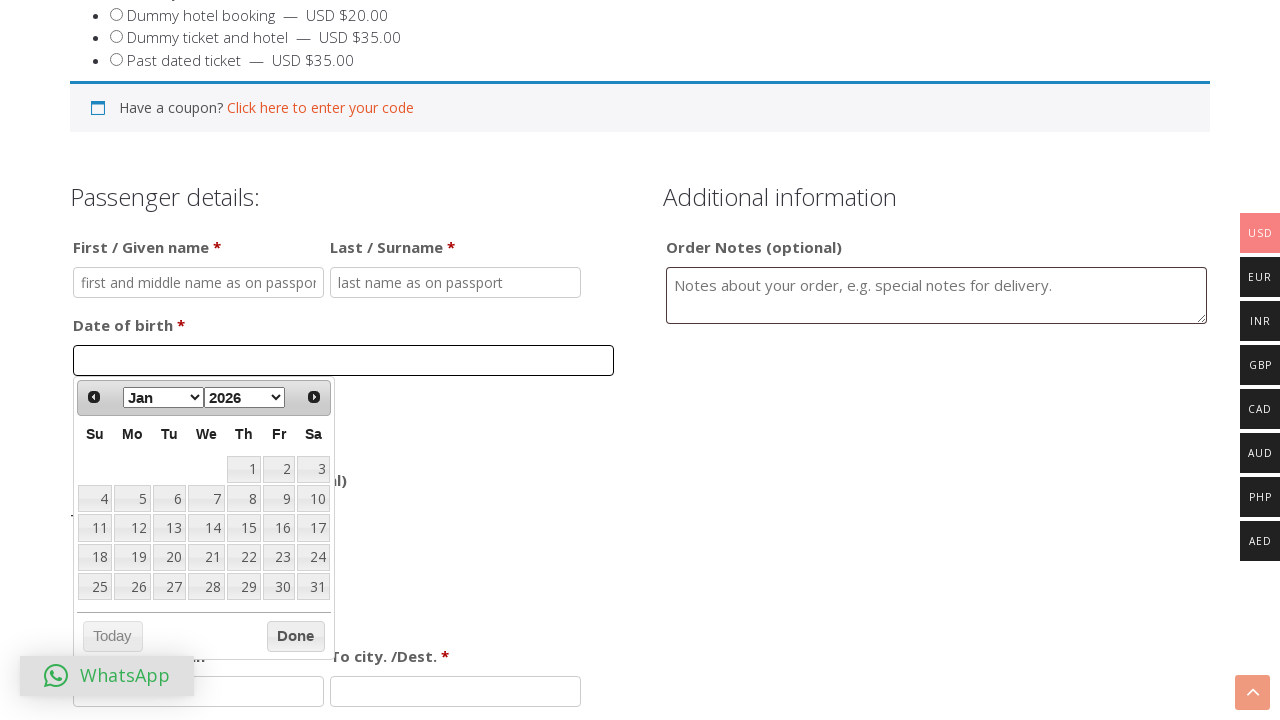

Selected 1985 from year dropdown on select.ui-datepicker-year
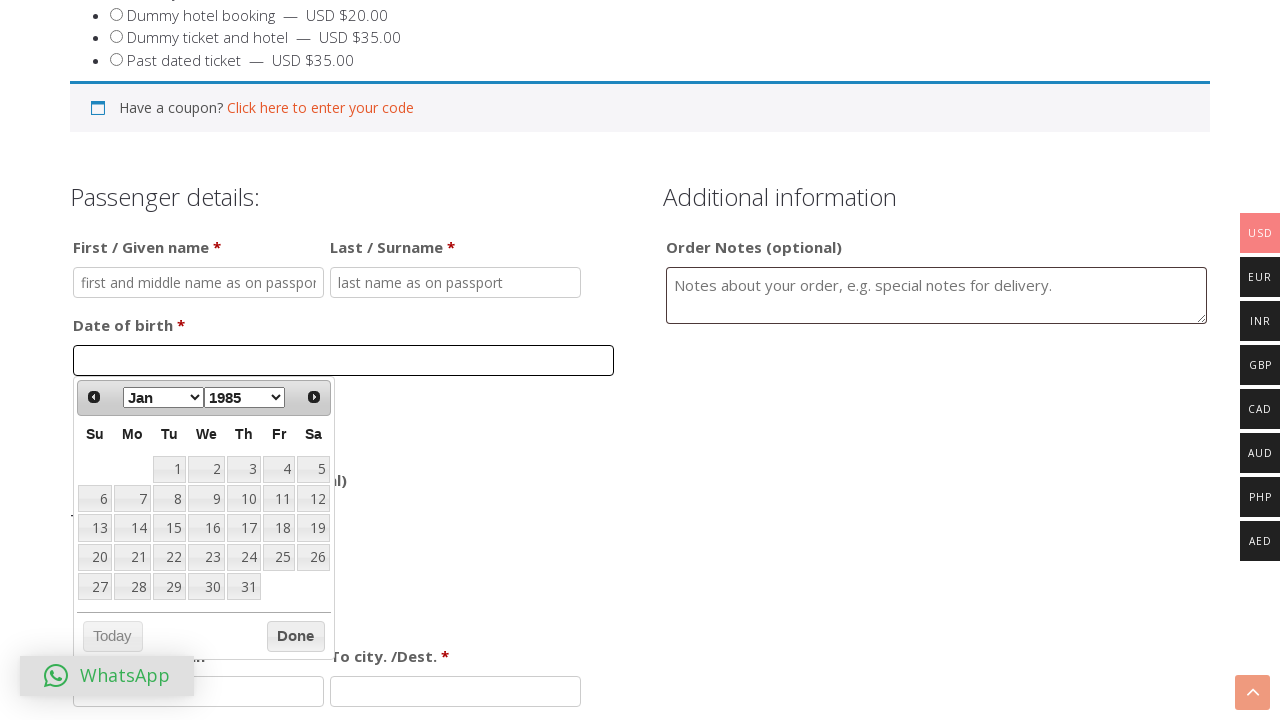

Selected day 1 to set date to January 1, 1985 at (169, 469) on a[data-date='1']
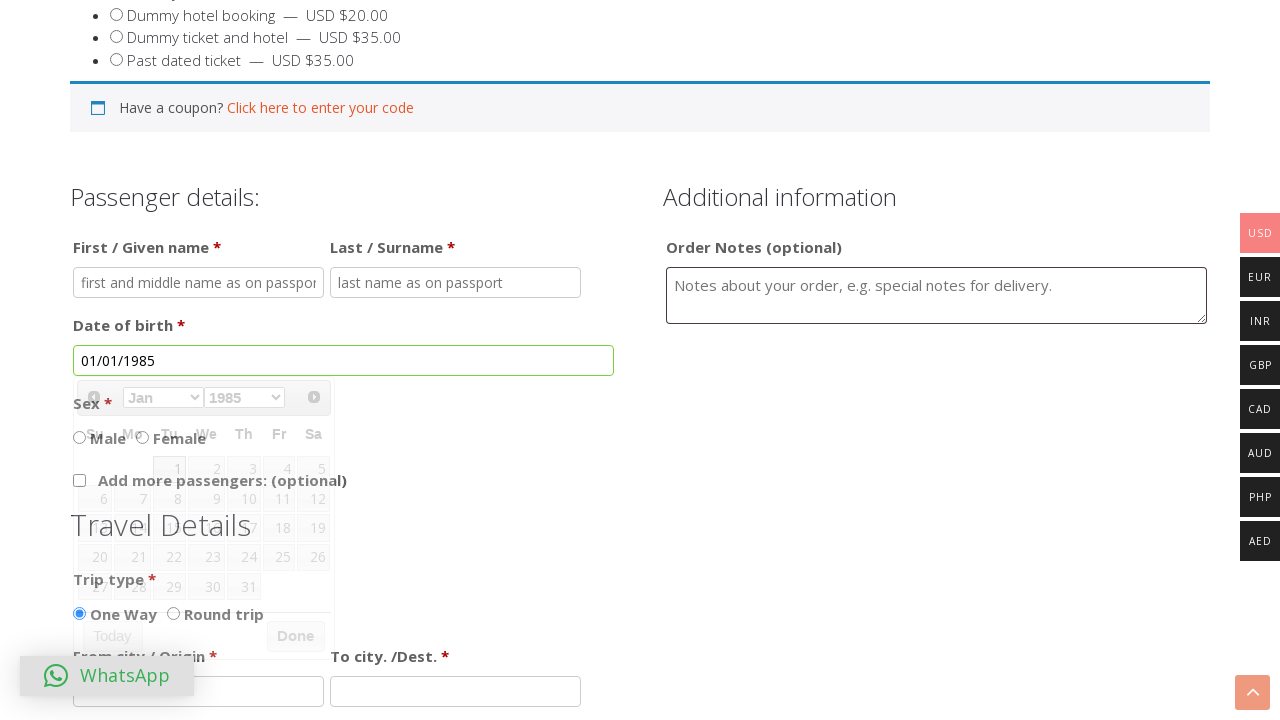

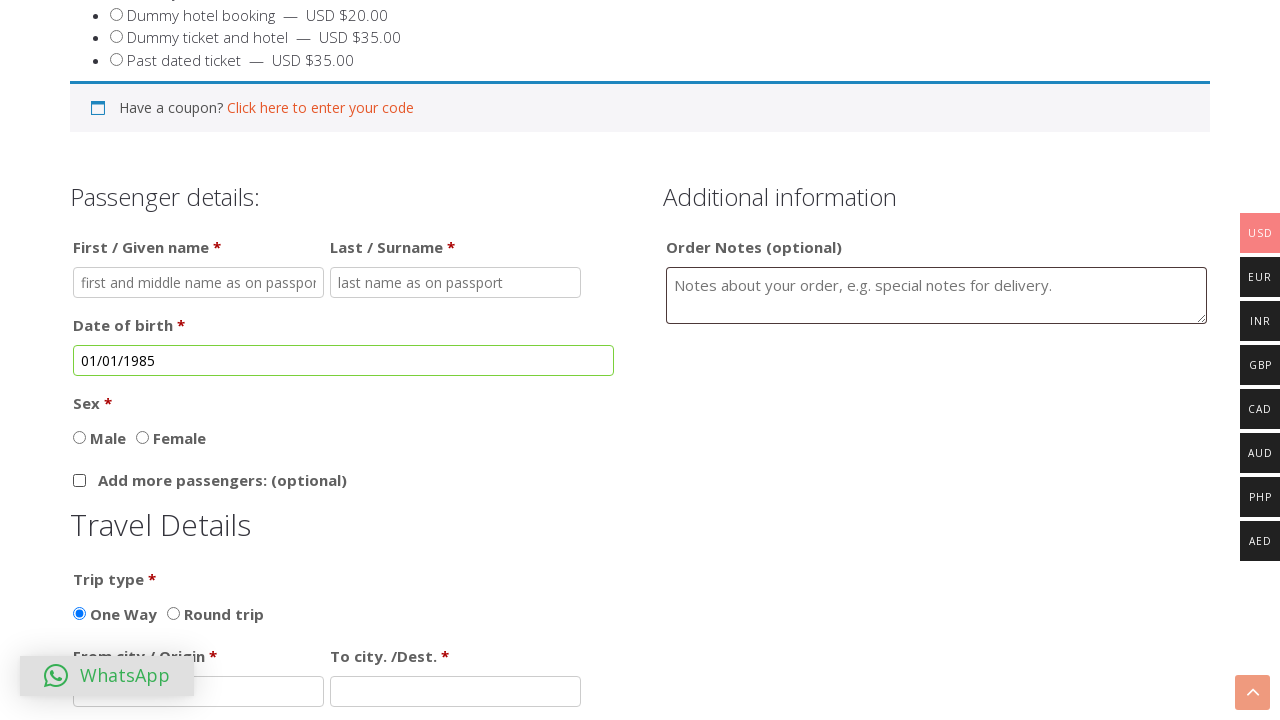